Tests JavaScript popup functionality on W3Schools by clicking "Try it Yourself" link, switching to the new window and iframe, then clicking the button that triggers the popup alert

Starting URL: https://www.w3schools.com/js/js_popup.asp

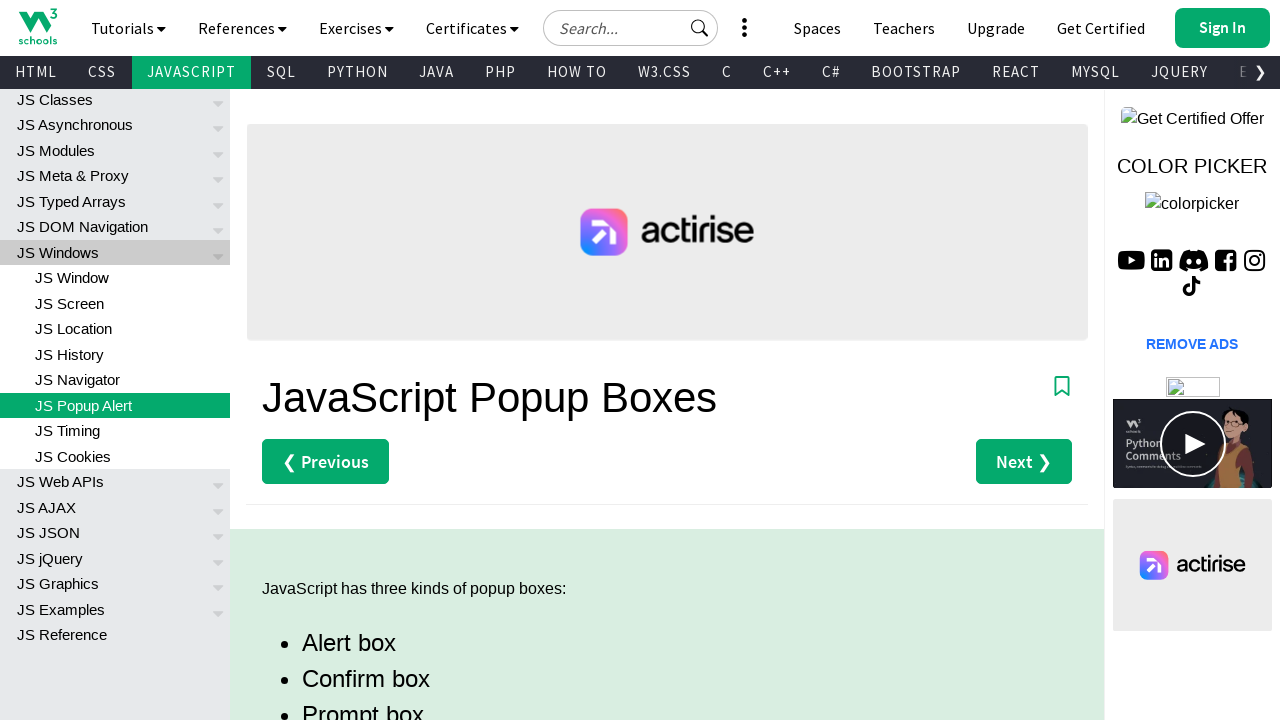

Clicked the first 'Try it Yourself' link at (334, 360) on (//a[contains(text(), 'Try it Yourself')])[1]
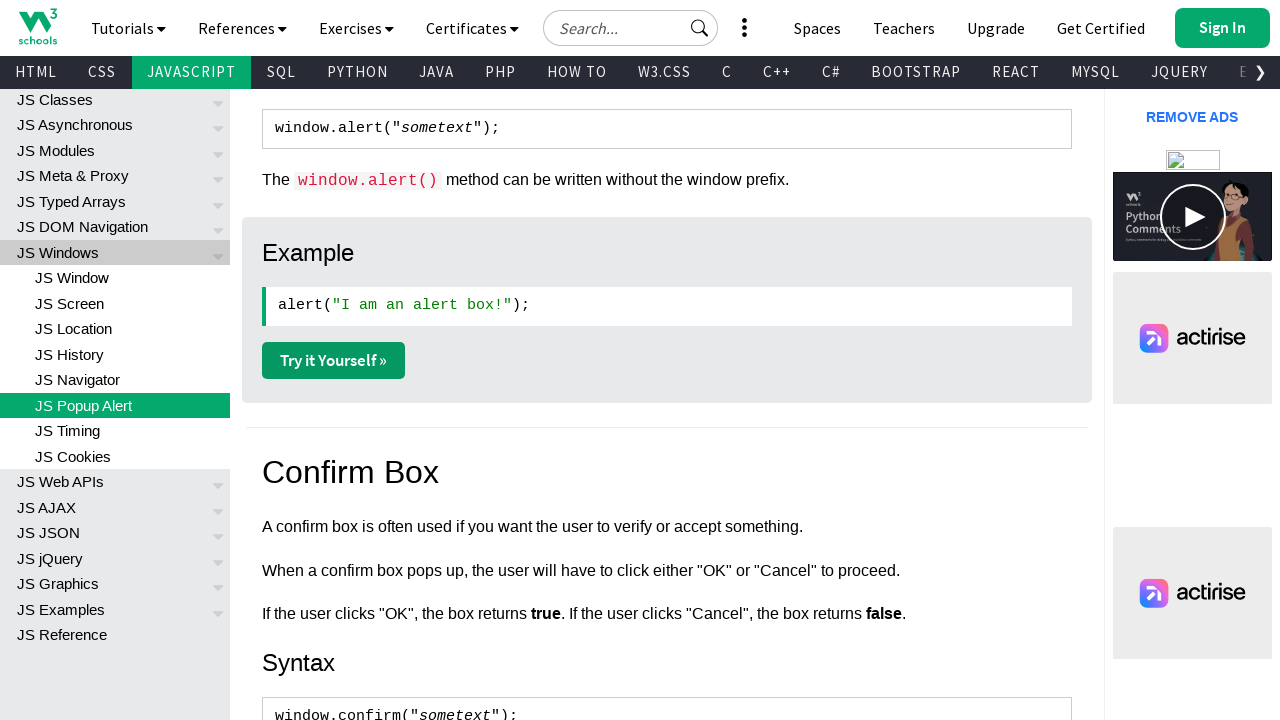

Clicked 'Try it Yourself' link and new page started opening at (334, 360) on (//a[contains(text(), 'Try it Yourself')])[1]
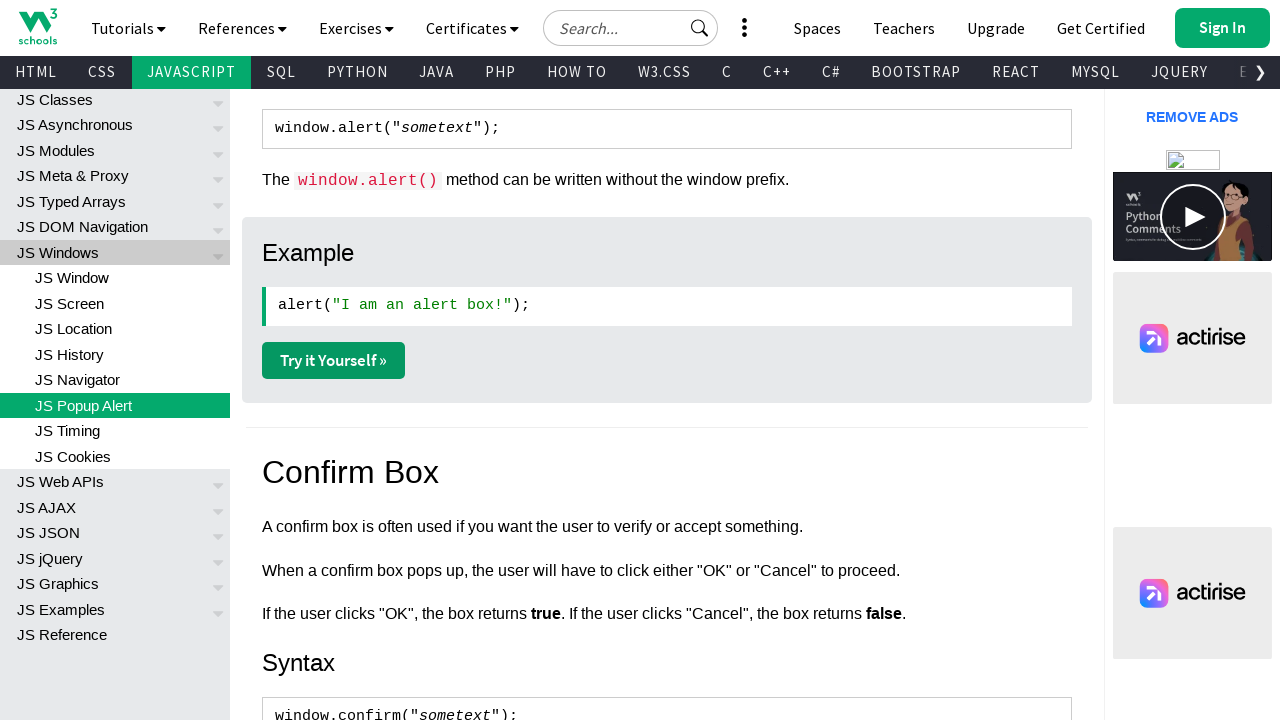

New page loaded and is ready
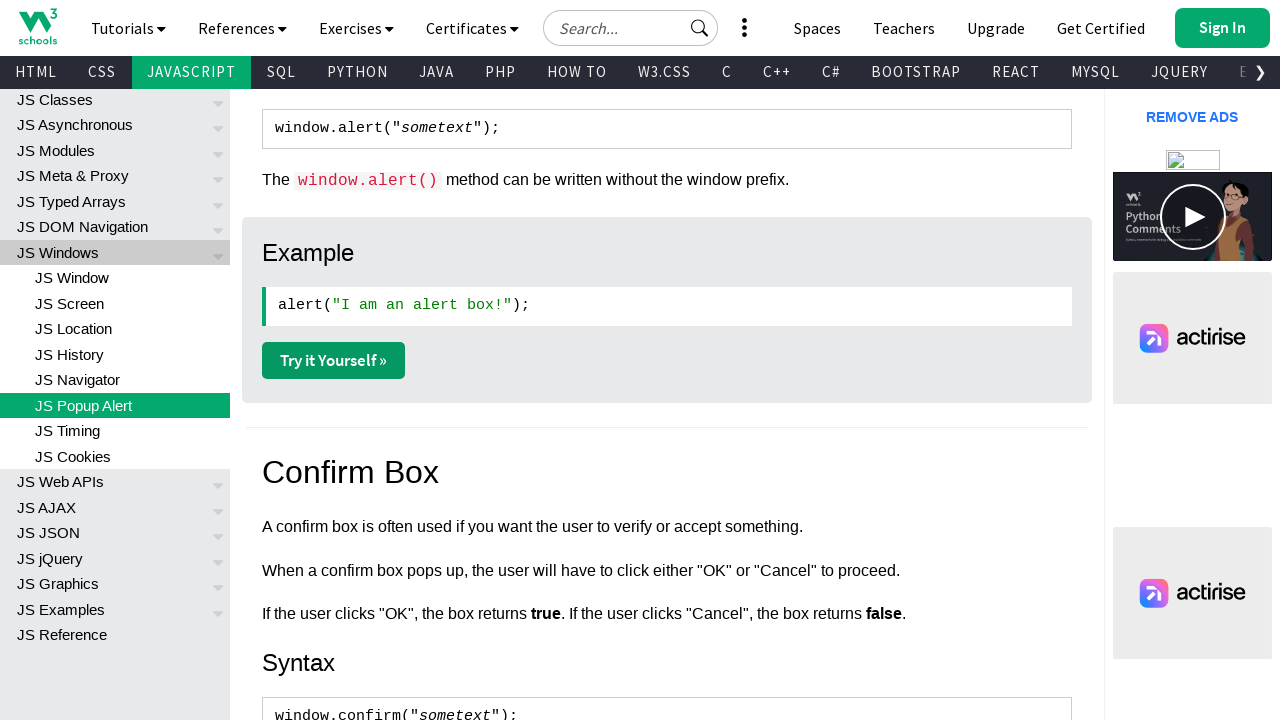

Located the iframe with id 'iframeResult'
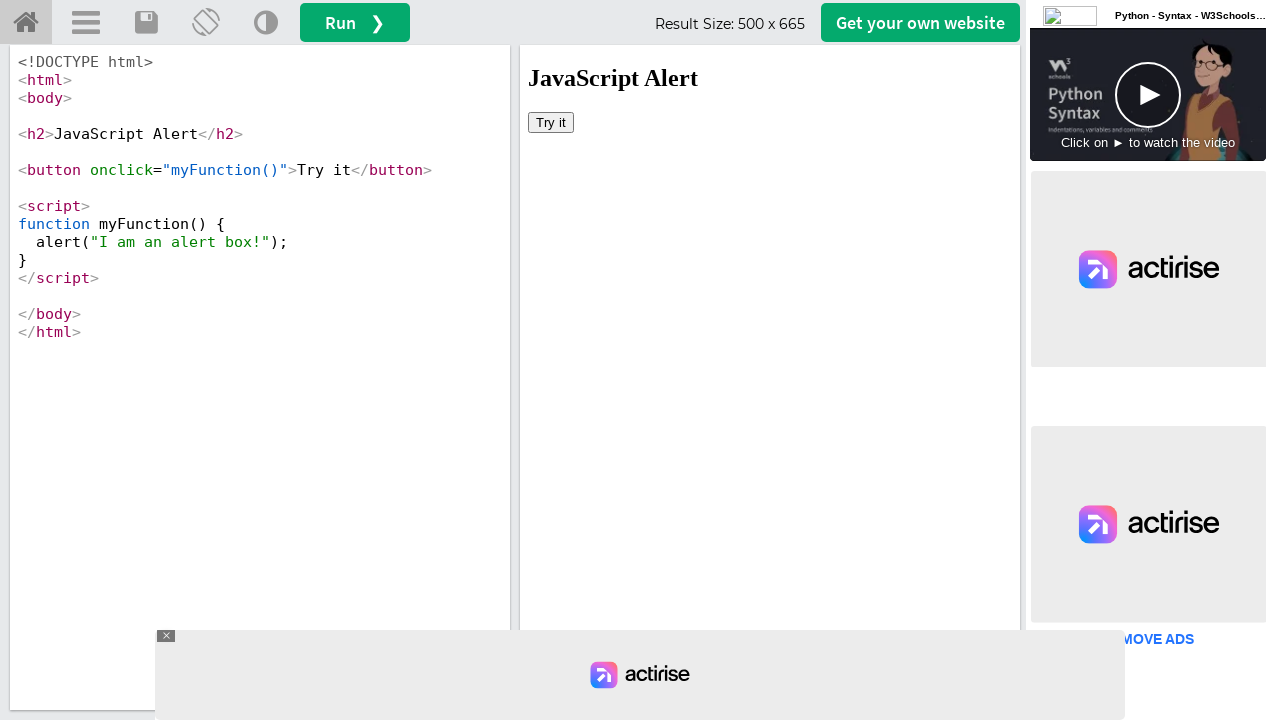

Clicked the button inside iframe that triggers the popup alert at (551, 122) on #iframeResult >> internal:control=enter-frame >> button[onclick='myFunction()']
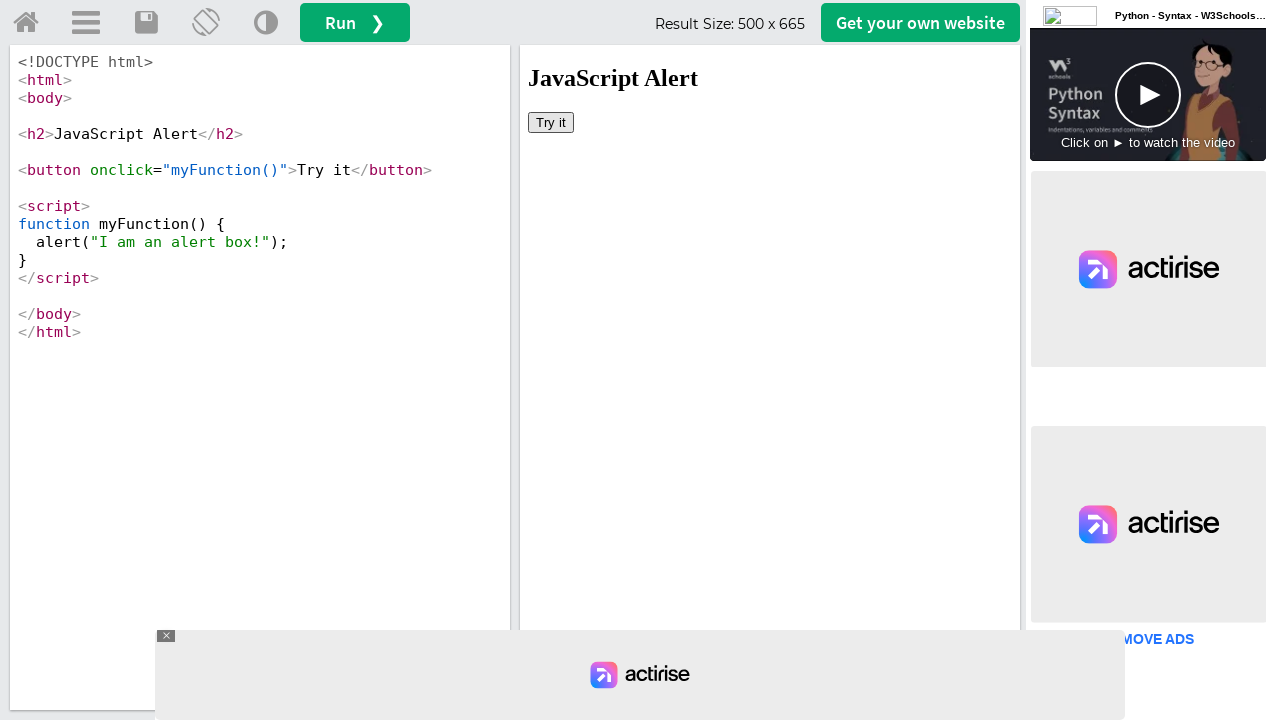

Set up dialog handler to accept the alert popup
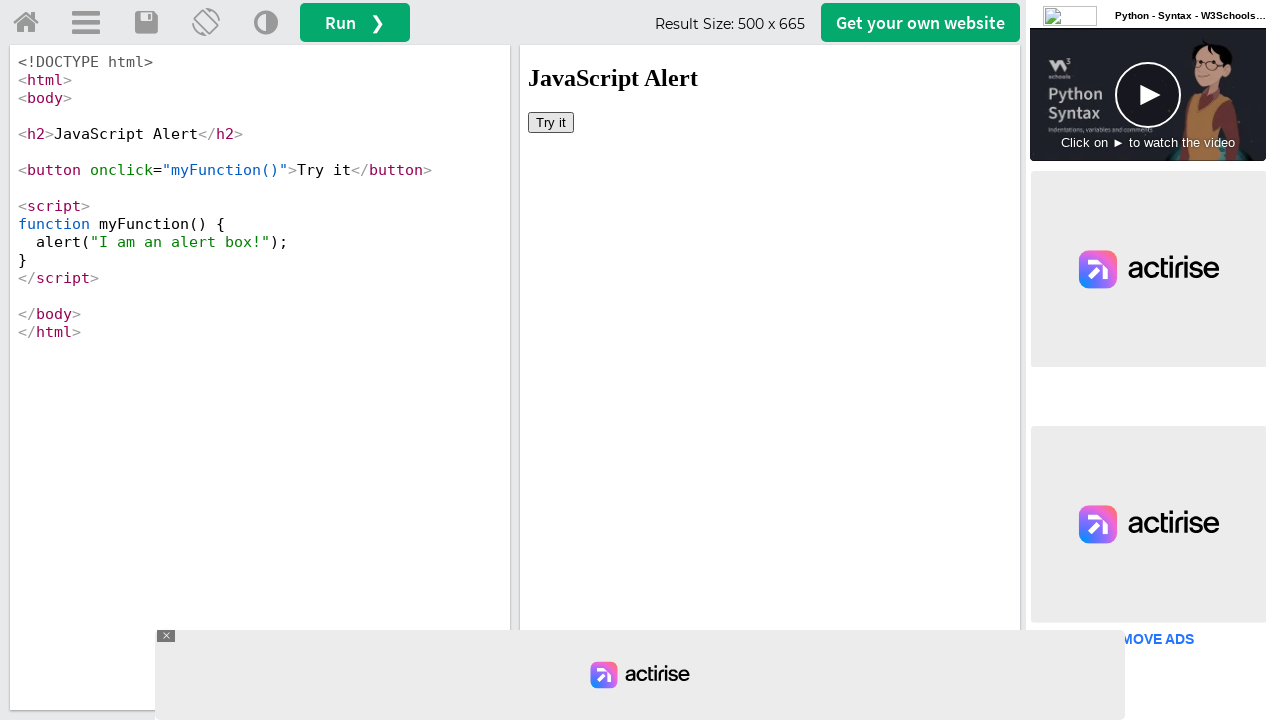

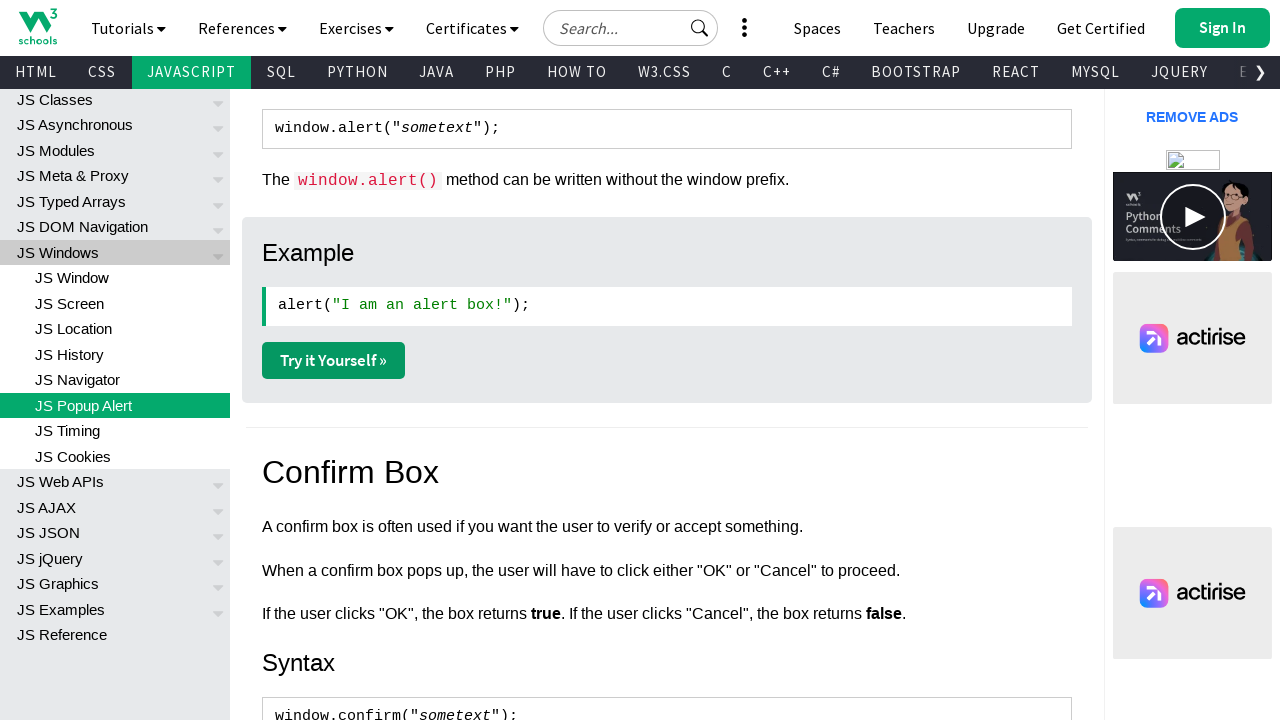